Tests form validation by entering valid data in all fields except phone, which receives special characters

Starting URL: https://suninjuly.github.io/registration1.html

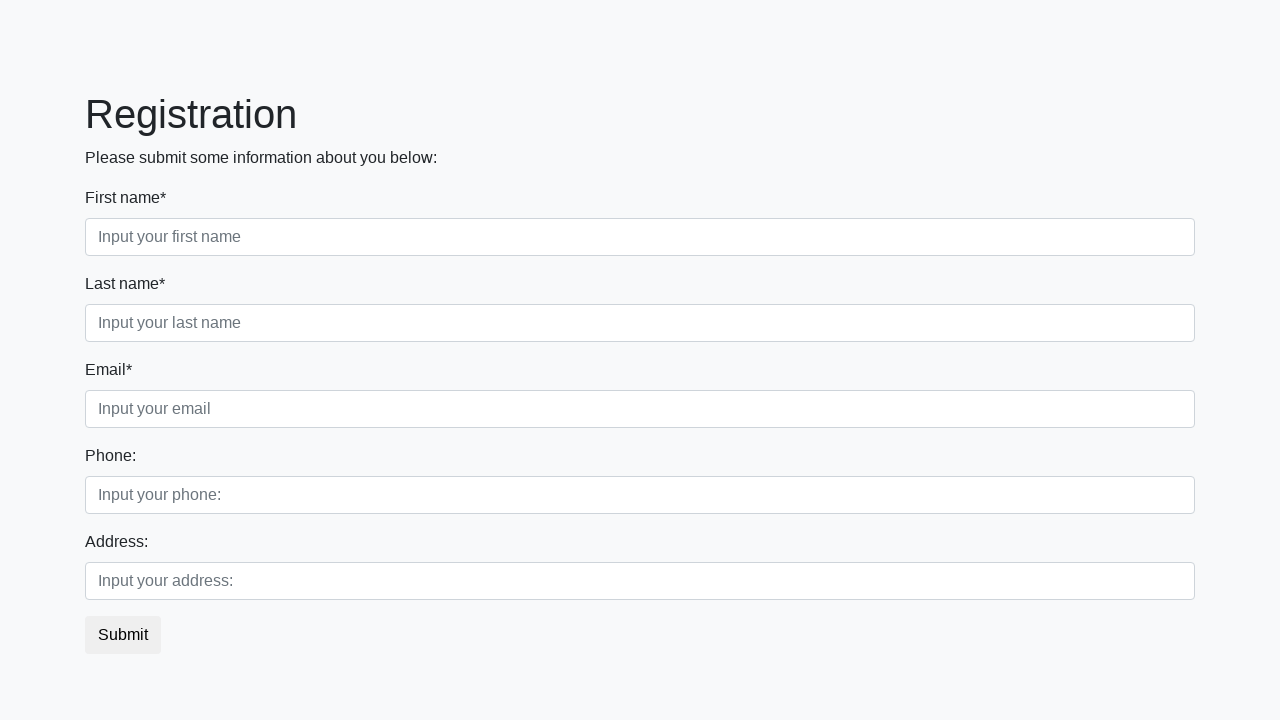

Filled first name field with 'Bob' on .first_block .form-group:nth-child(1) input
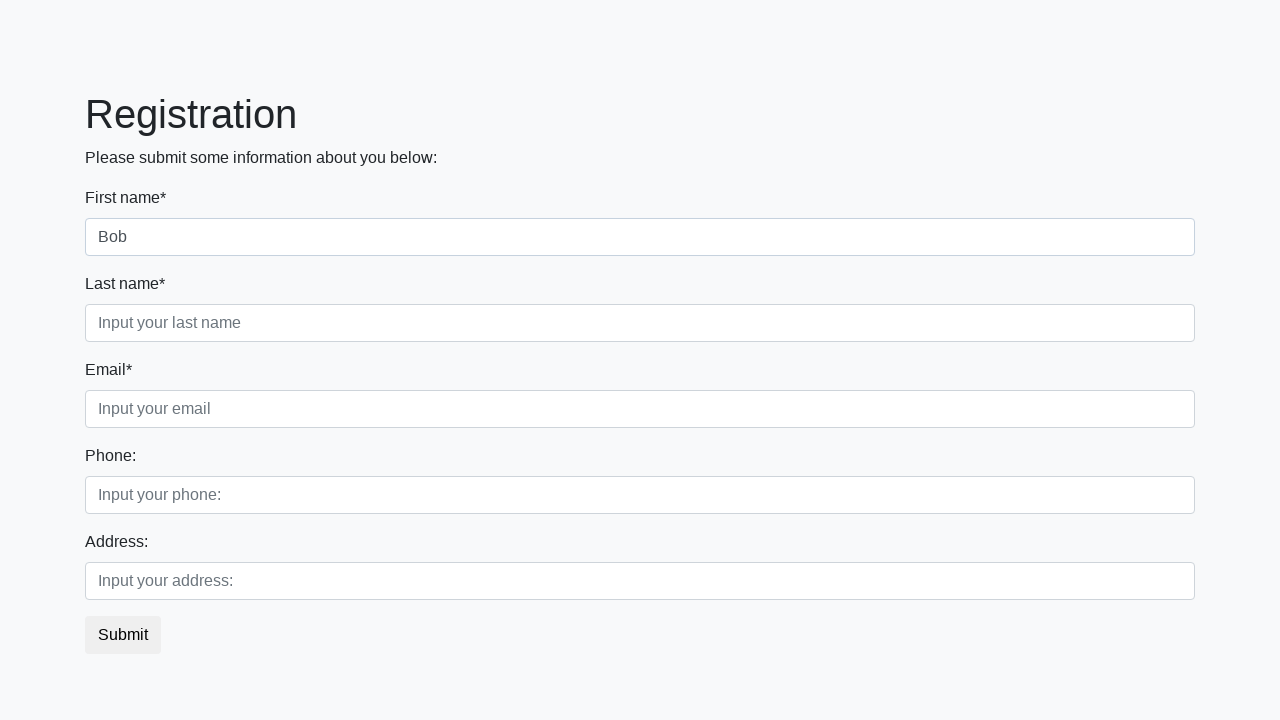

Filled last name field with 'Maverick' on //div[@class='first_block']//input[@class='form-control second']
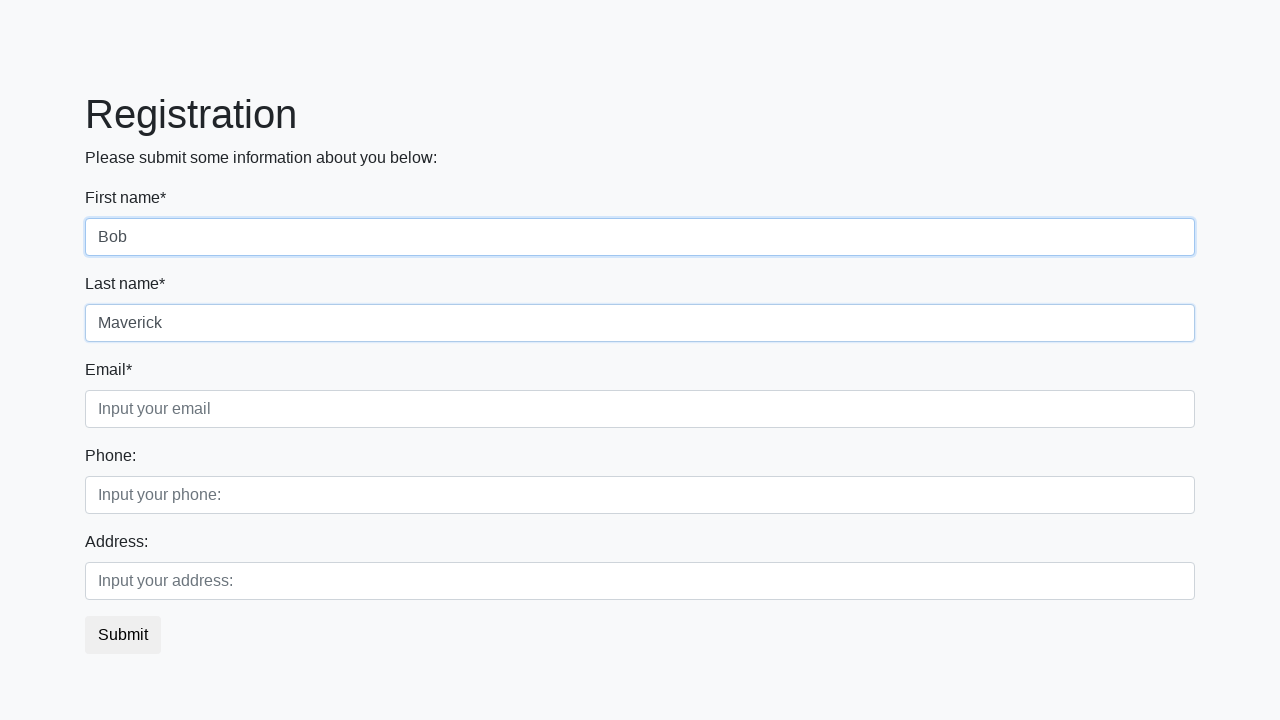

Filled email field with 'jo_mav@gmail.com' on //div[@class='first_block']//input[@class='form-control third']
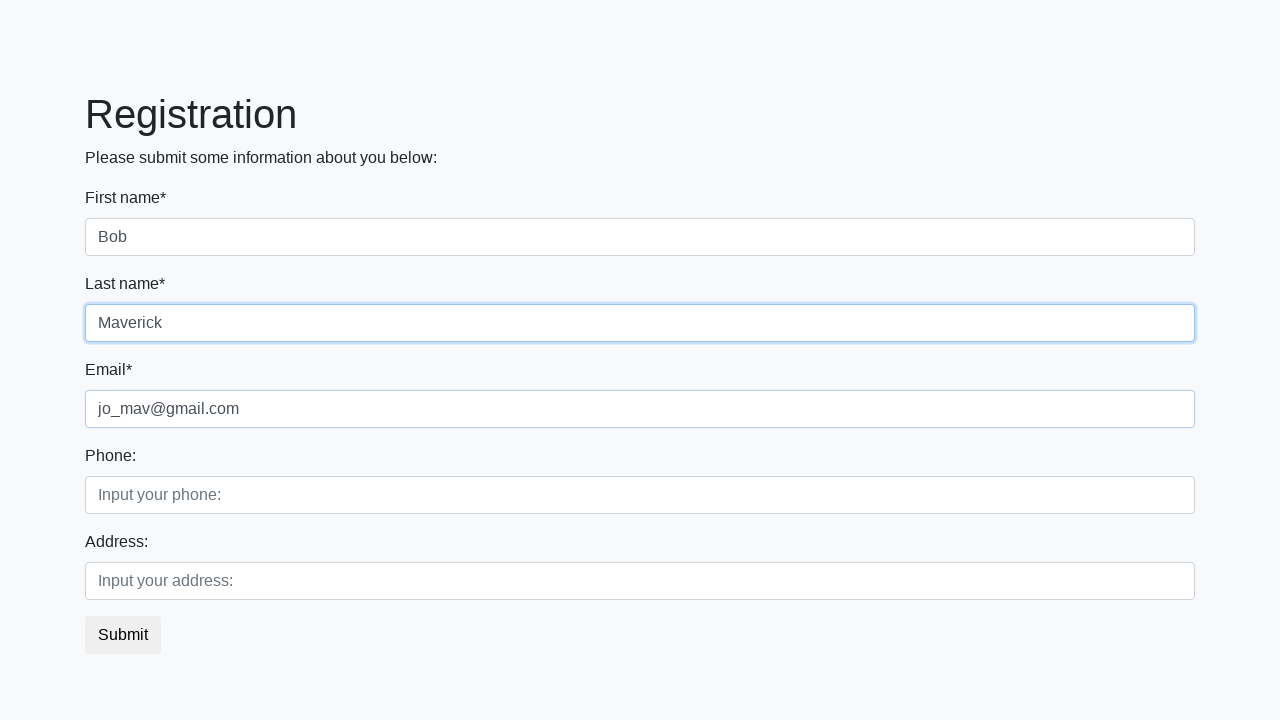

Filled address field with 'wersernstrasse - 11' on //div[@class='second_block']//input[@class='form-control second']
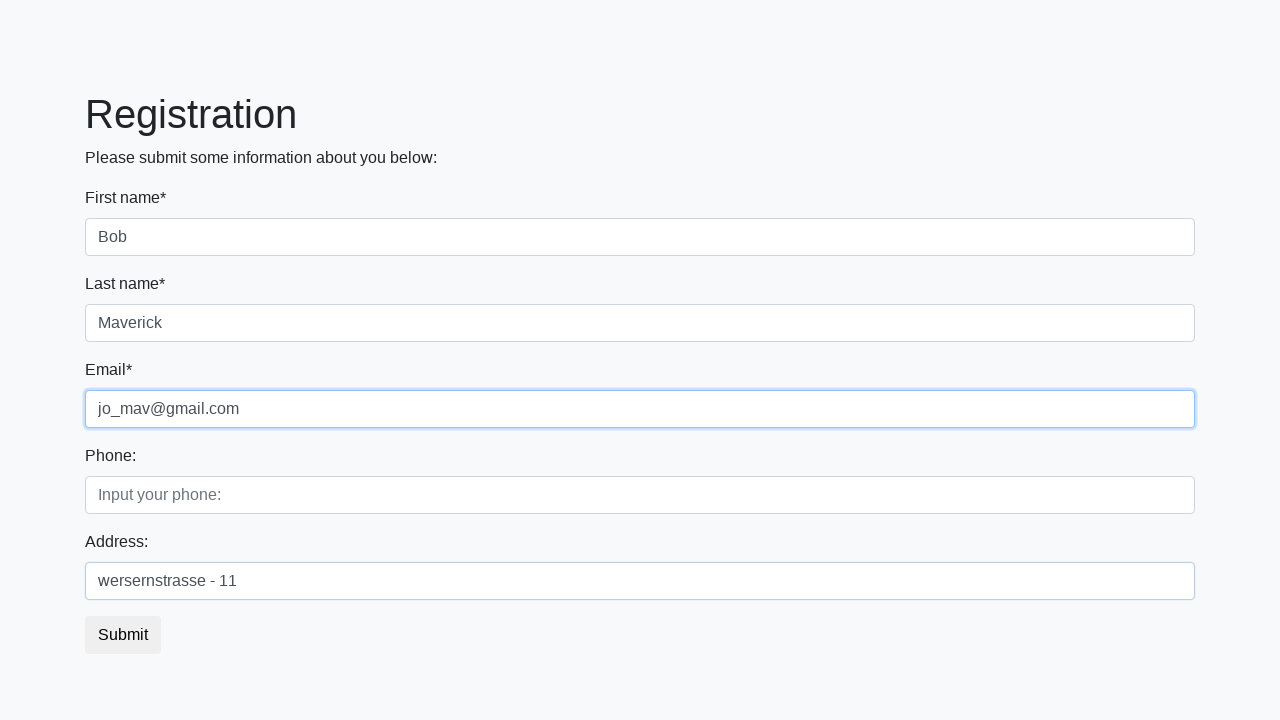

Filled phone field with special characters to test validation on //div[@class='second_block']//input[@class='form-control first']
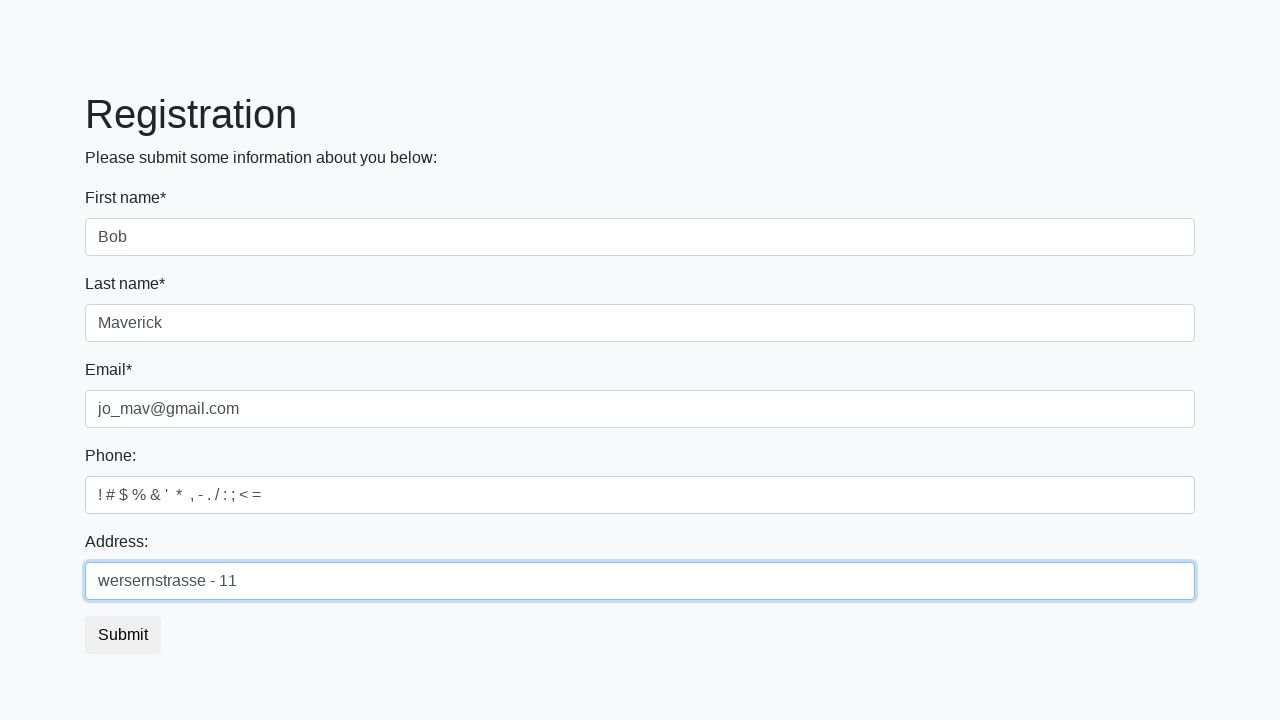

Clicked submit button to validate form with invalid phone number at (123, 635) on xpath=//button[@class='btn btn-default']
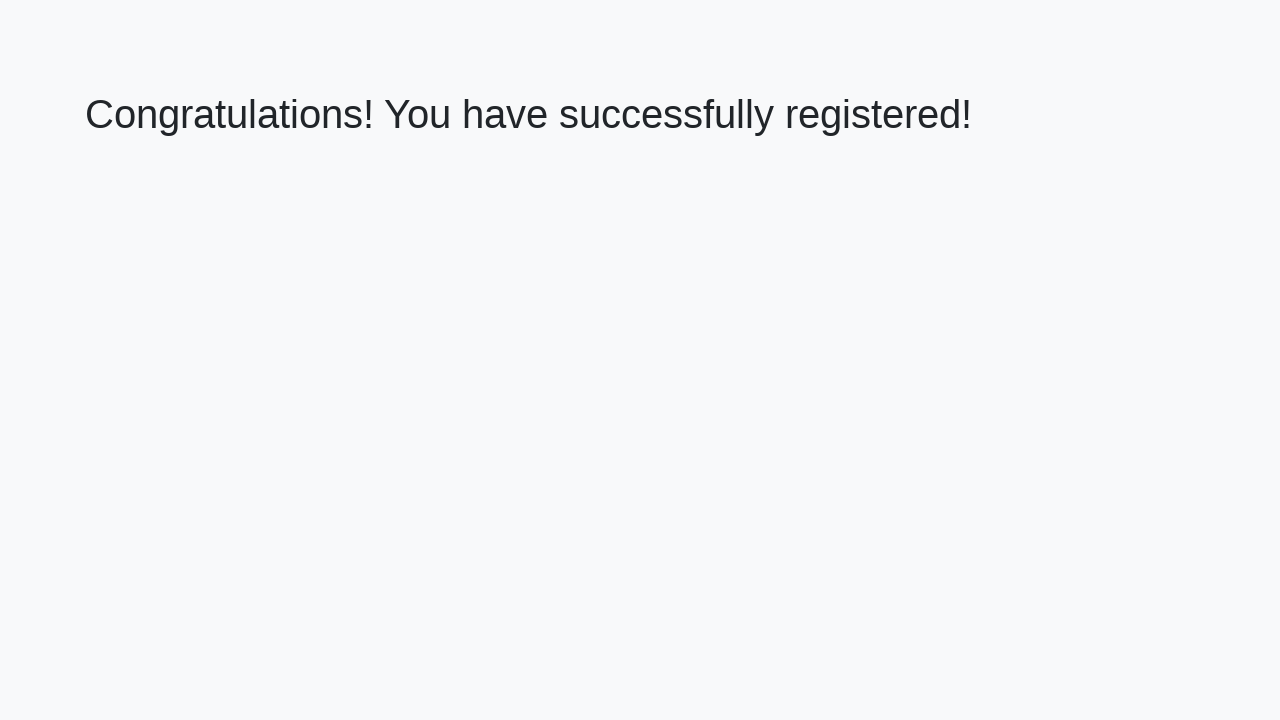

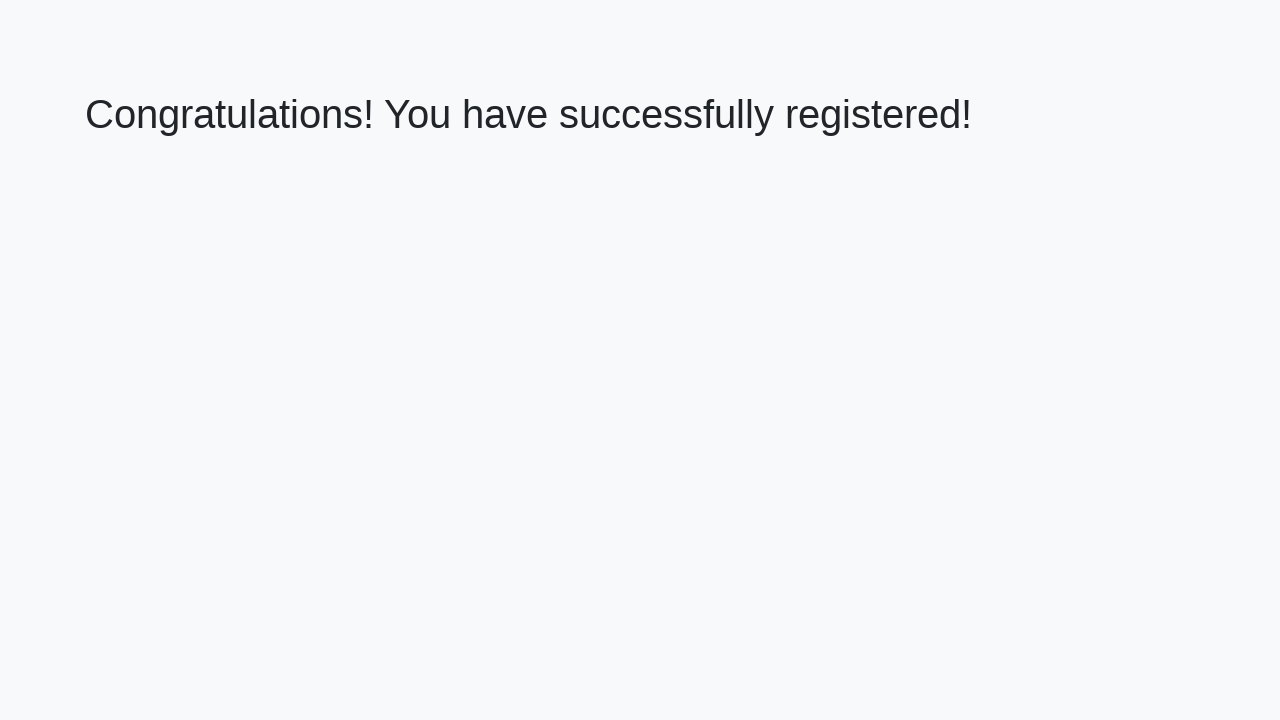